Tests number input field functionality by entering a value, clearing the field, and entering a different value

Starting URL: http://the-internet.herokuapp.com/inputs

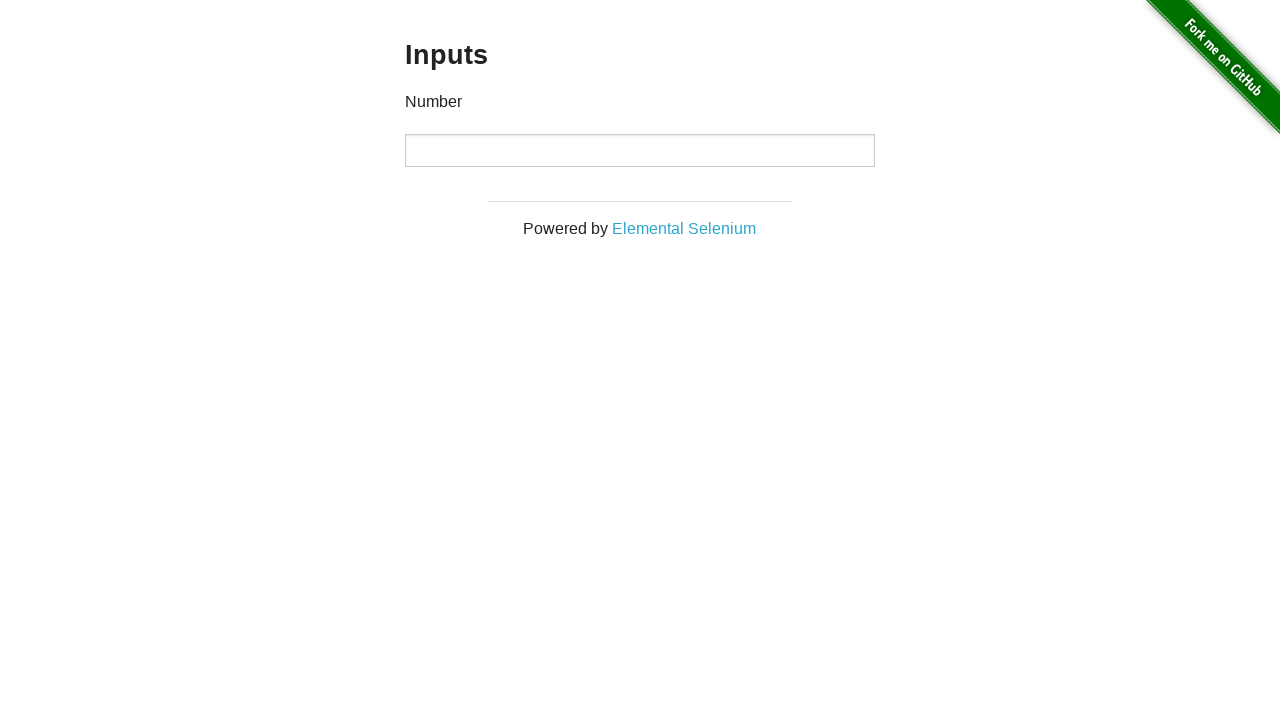

Entered '1000' in the number input field on input[type='number']
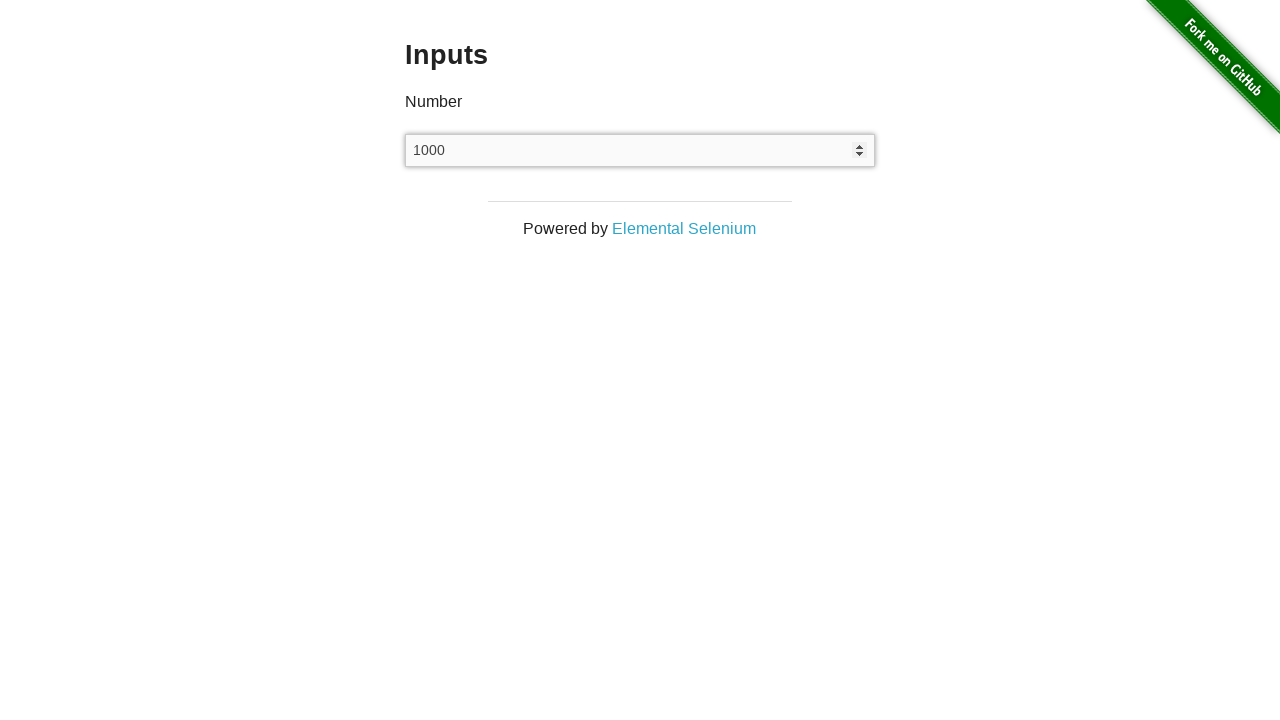

Cleared the number input field on input[type='number']
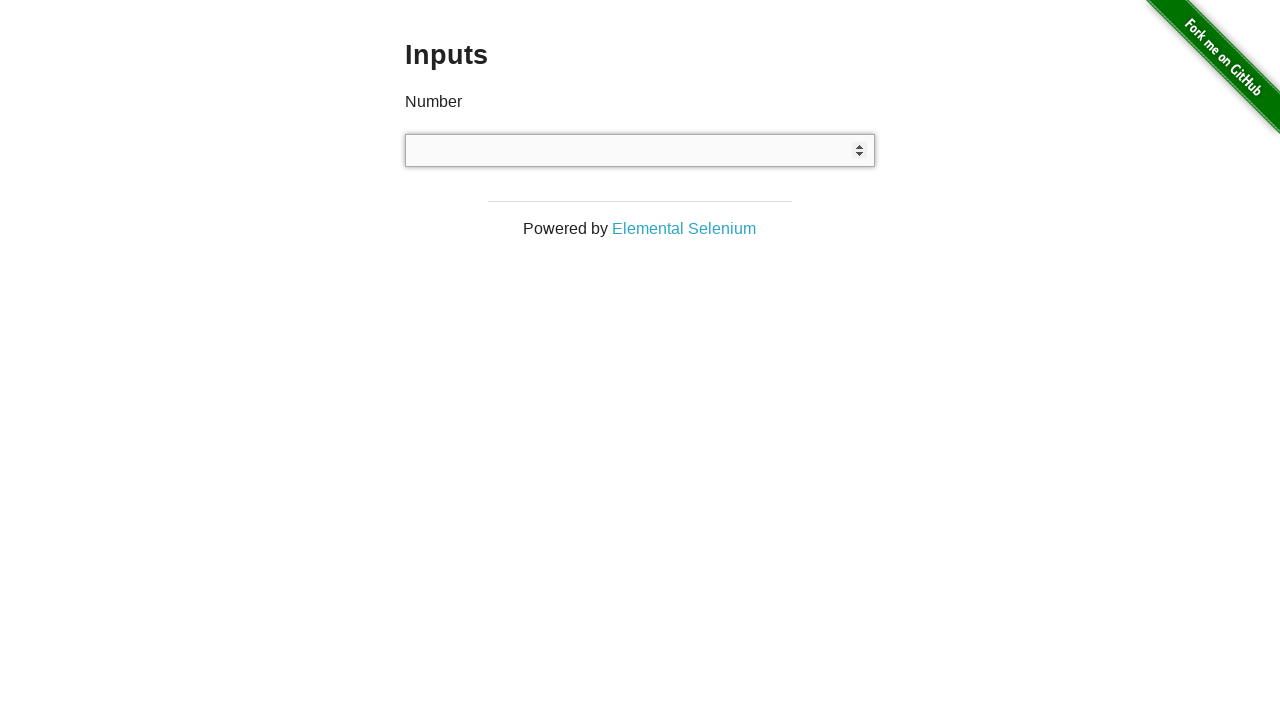

Entered '999' in the number input field on input[type='number']
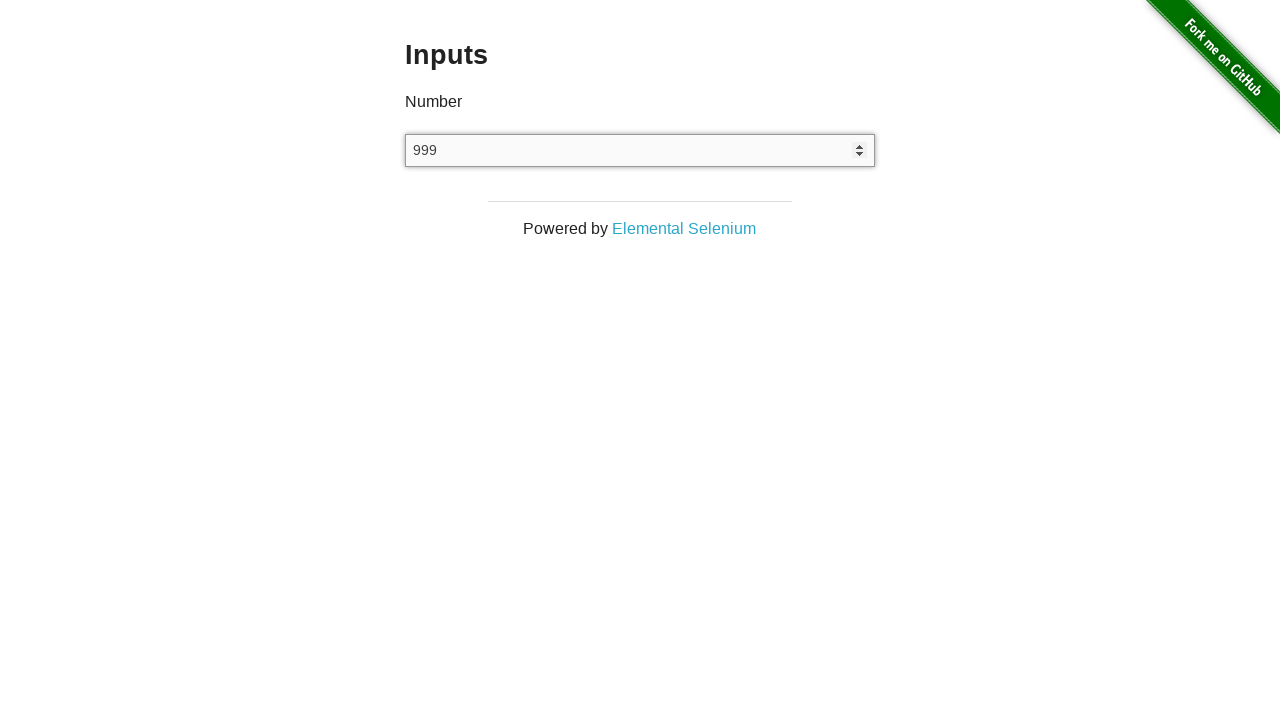

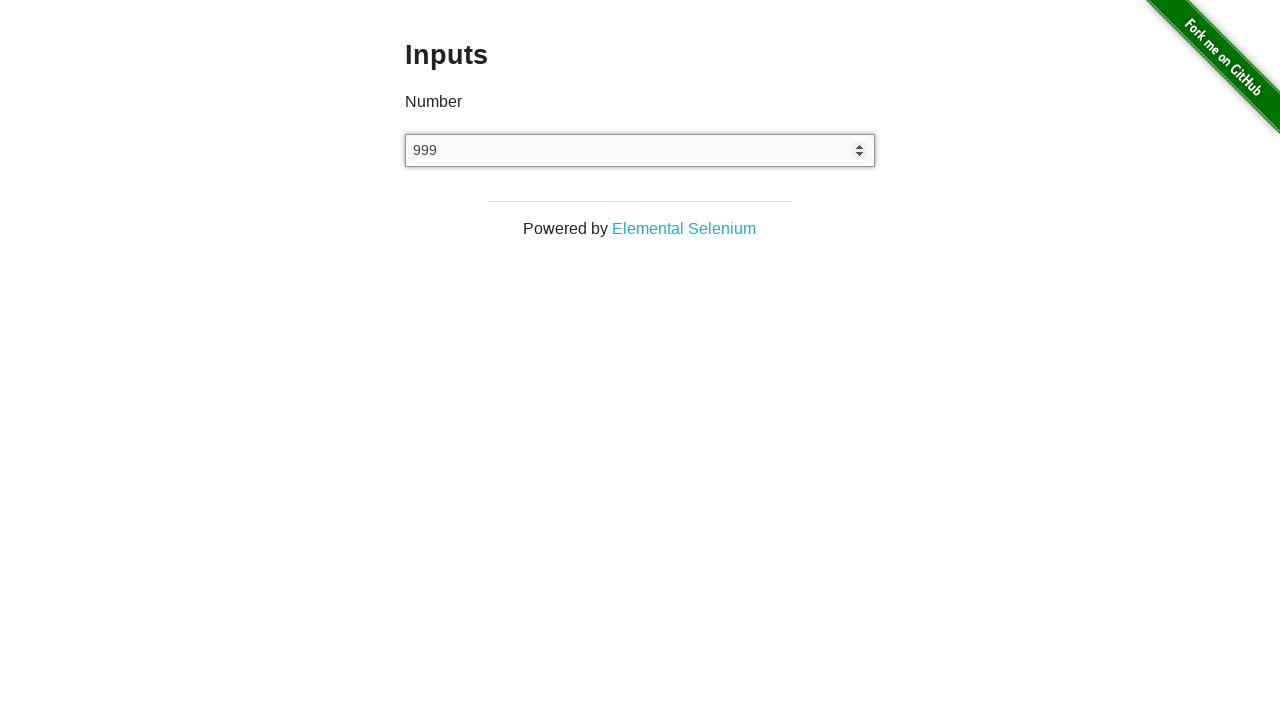